Tests un-marking items as complete by checking then unchecking a todo item

Starting URL: https://demo.playwright.dev/todomvc

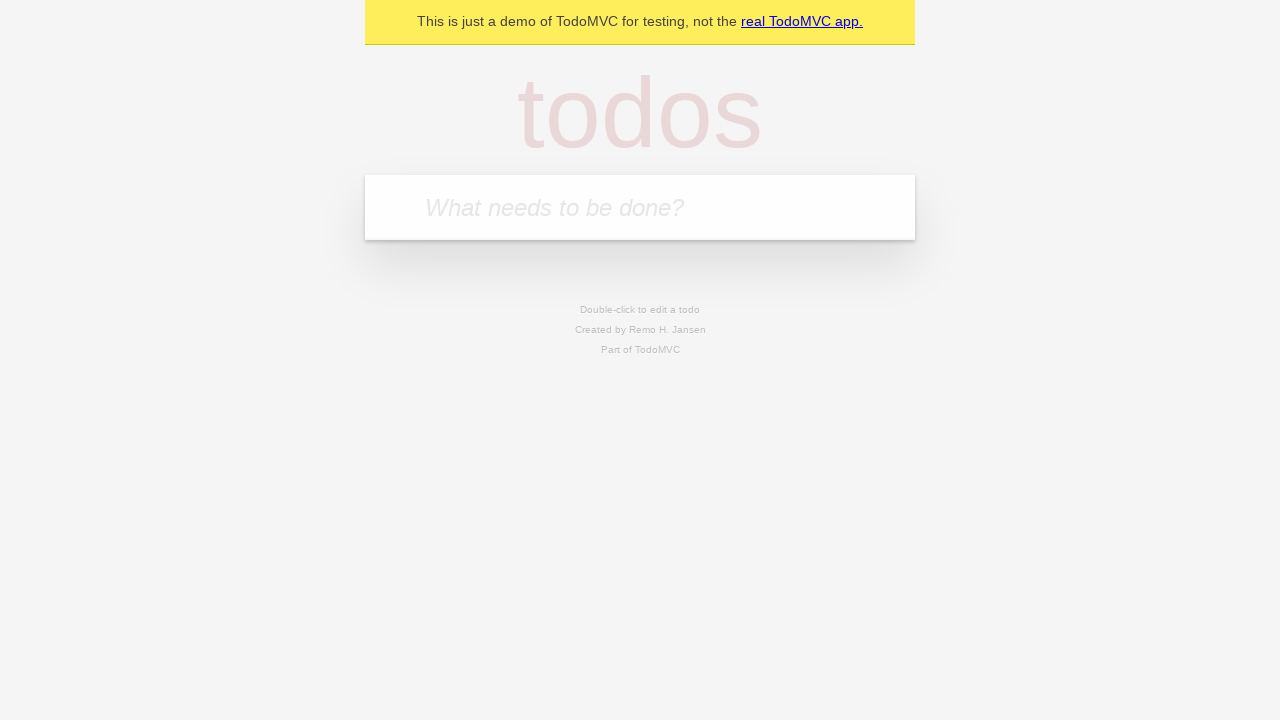

Filled todo input with 'buy some cheese' on internal:attr=[placeholder="What needs to be done?"i]
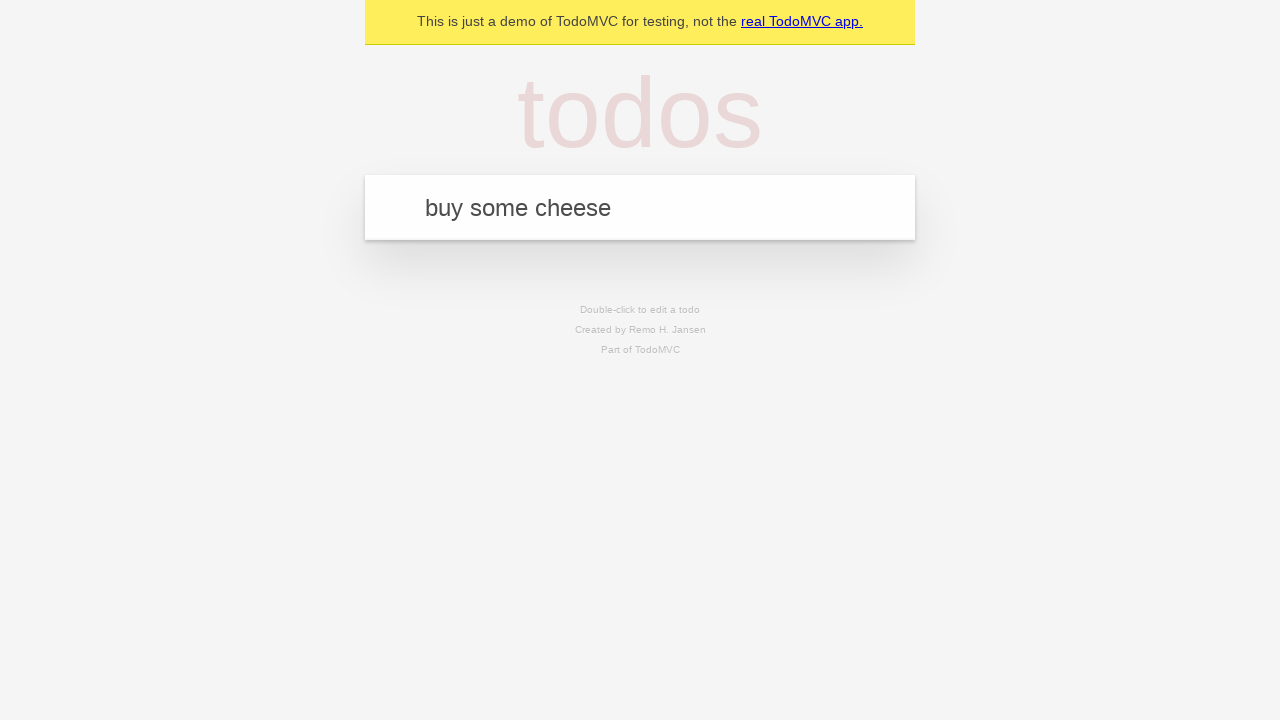

Pressed Enter to add first todo item on internal:attr=[placeholder="What needs to be done?"i]
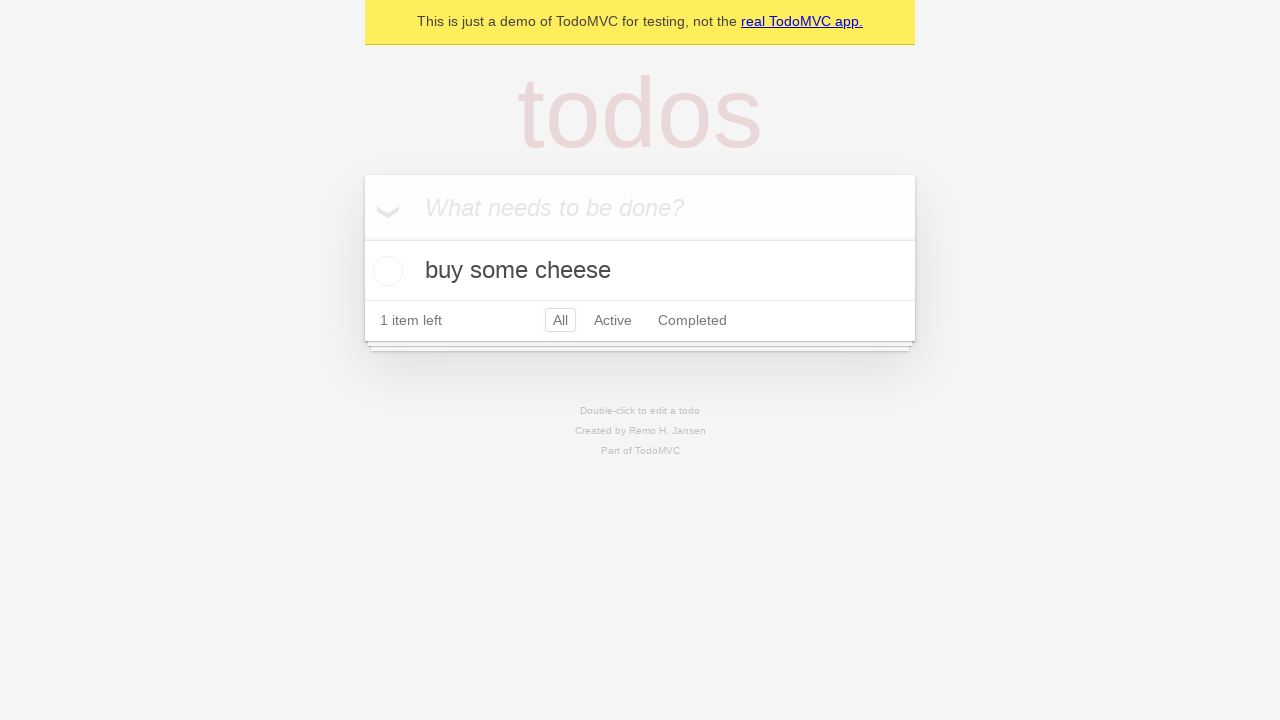

Filled todo input with 'feed the cat' on internal:attr=[placeholder="What needs to be done?"i]
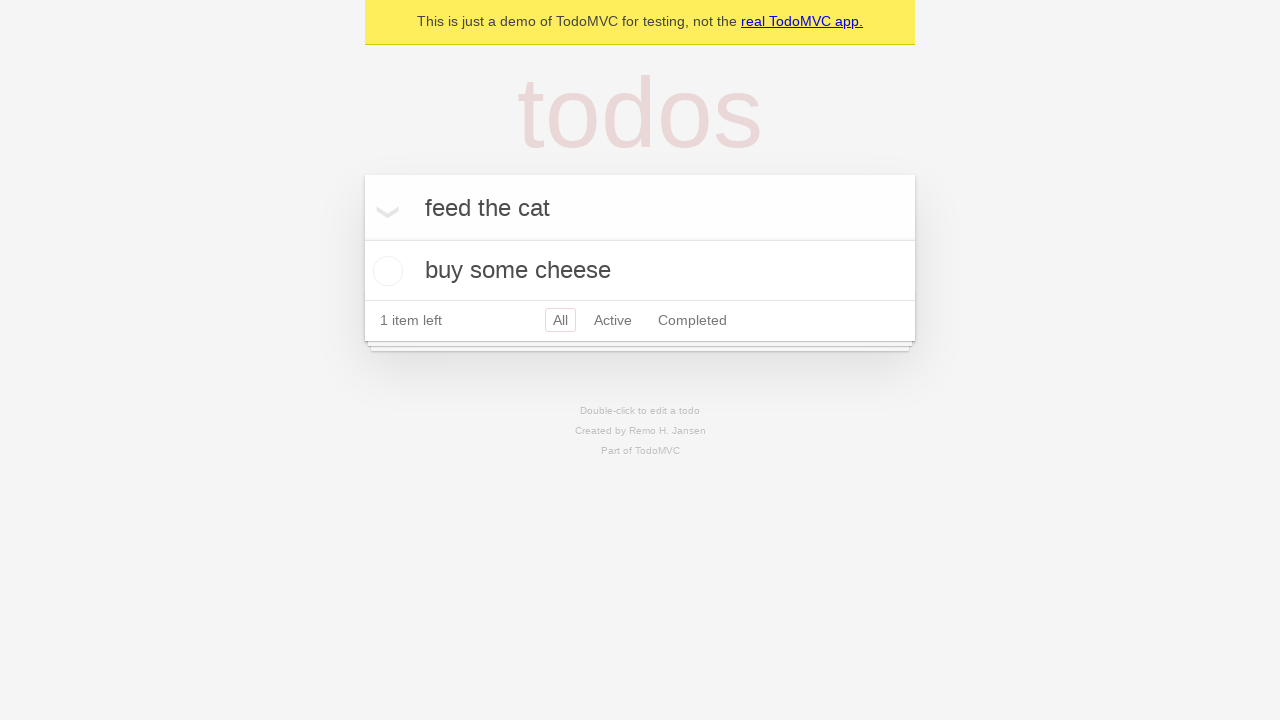

Pressed Enter to add second todo item on internal:attr=[placeholder="What needs to be done?"i]
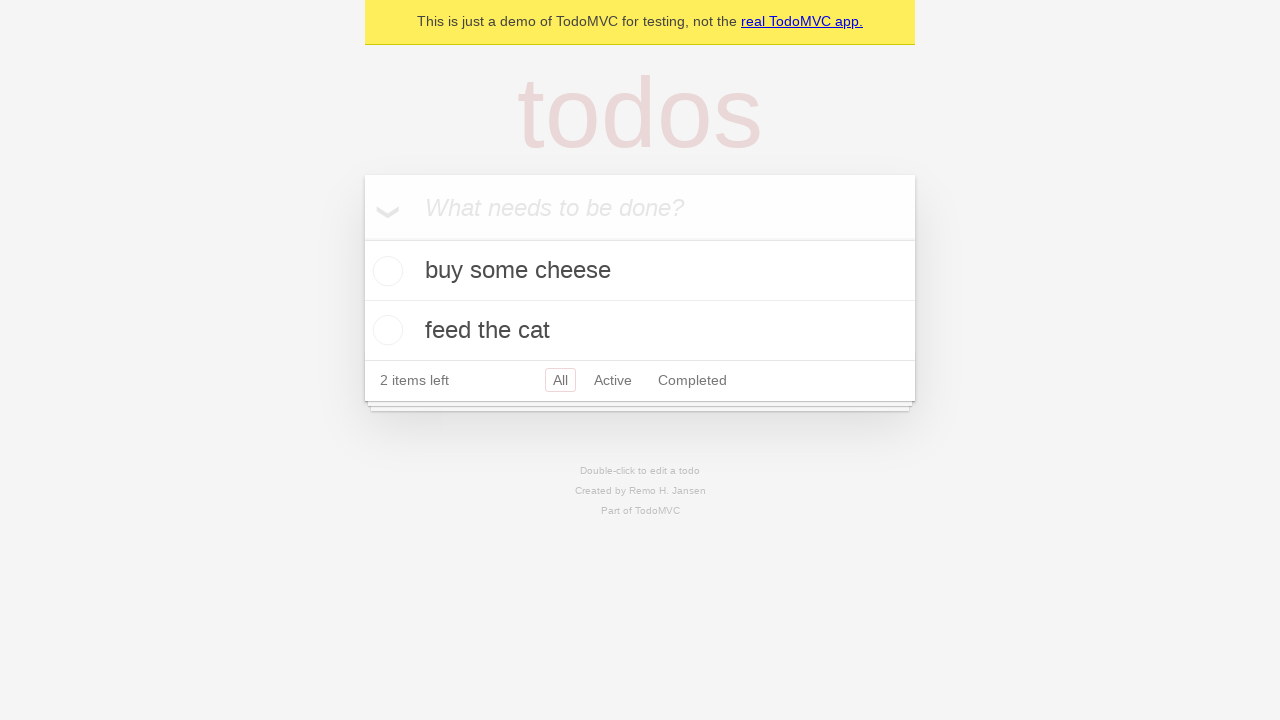

Located first todo item
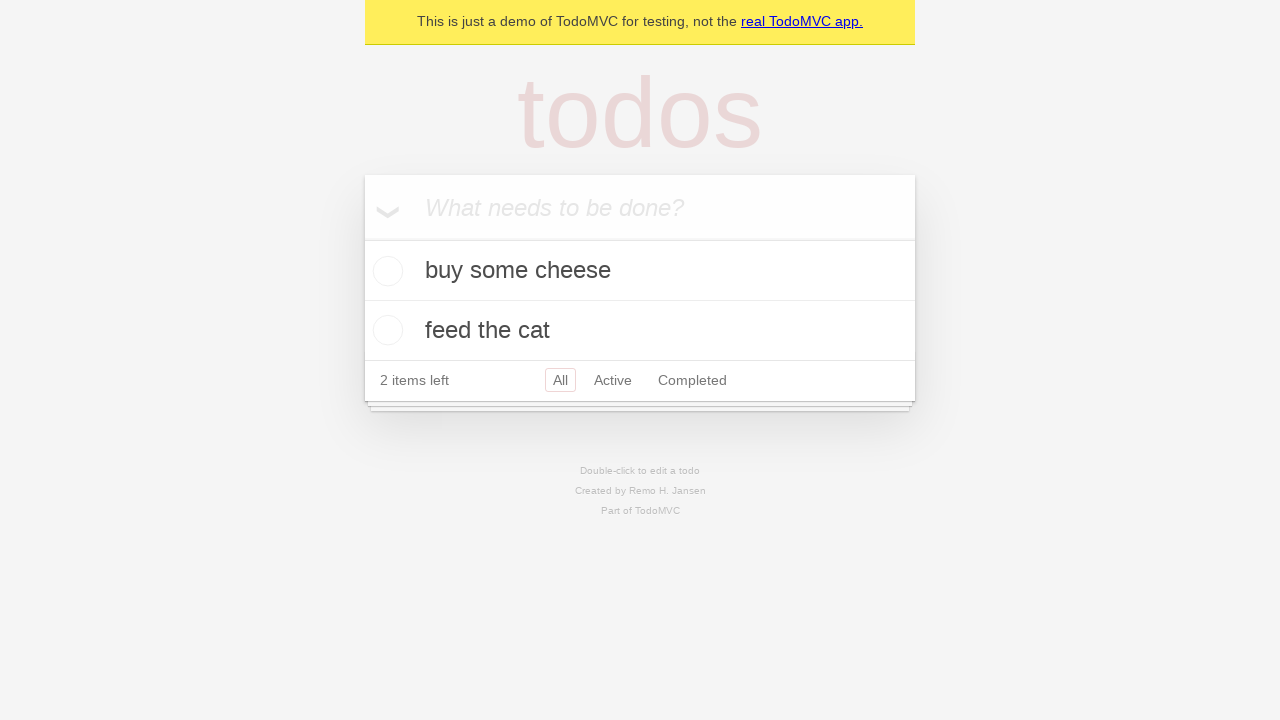

Located checkbox for first todo item
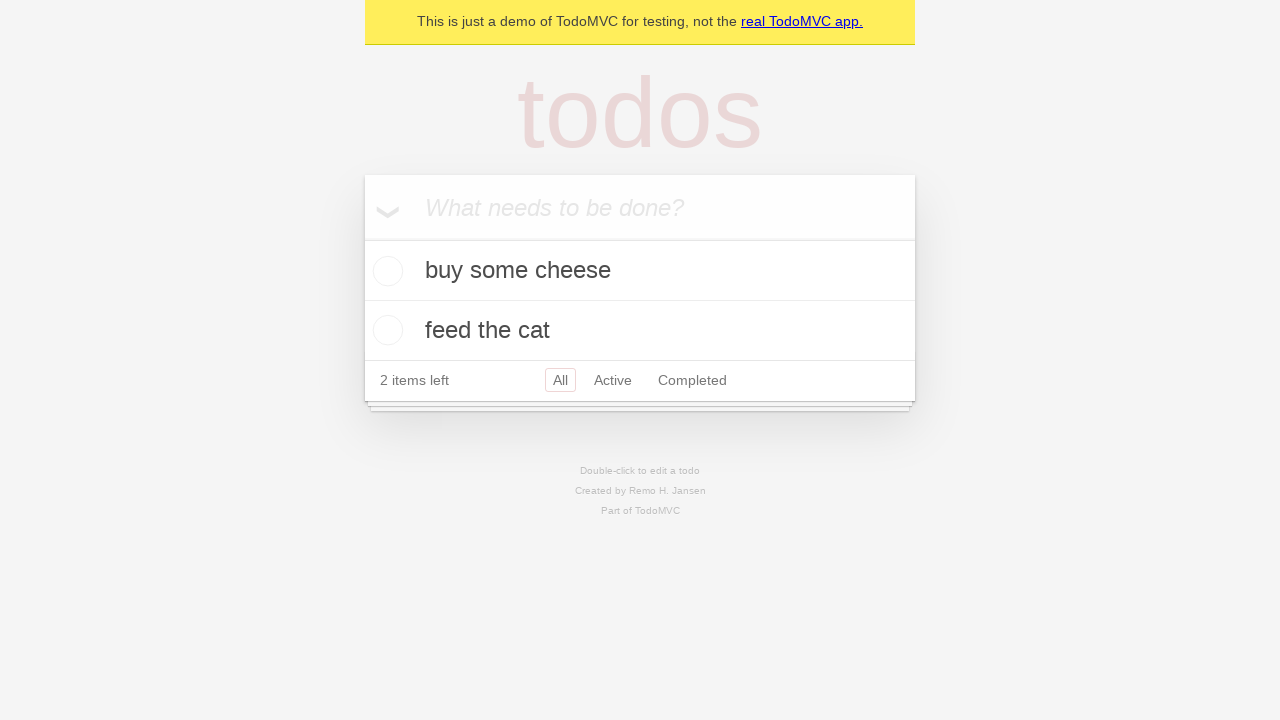

Checked first todo item to mark as complete at (385, 271) on internal:testid=[data-testid="todo-item"s] >> nth=0 >> internal:role=checkbox
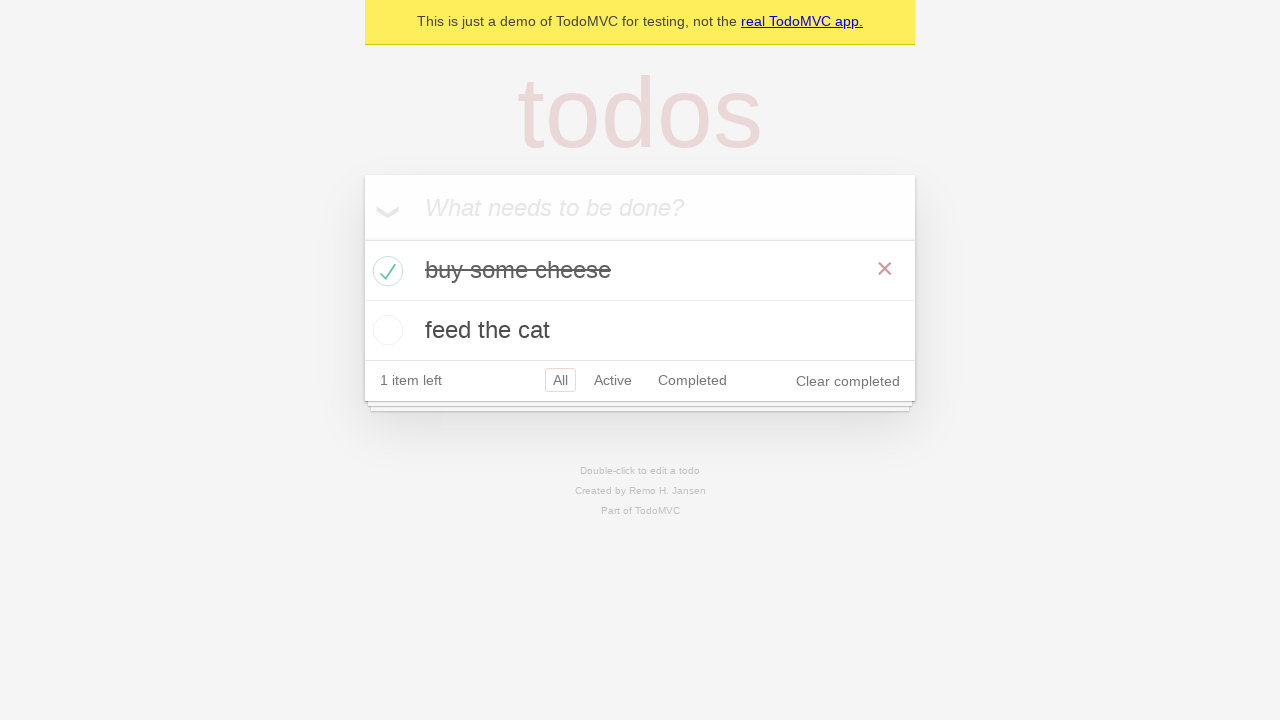

Unchecked first todo item to un-mark as complete at (385, 271) on internal:testid=[data-testid="todo-item"s] >> nth=0 >> internal:role=checkbox
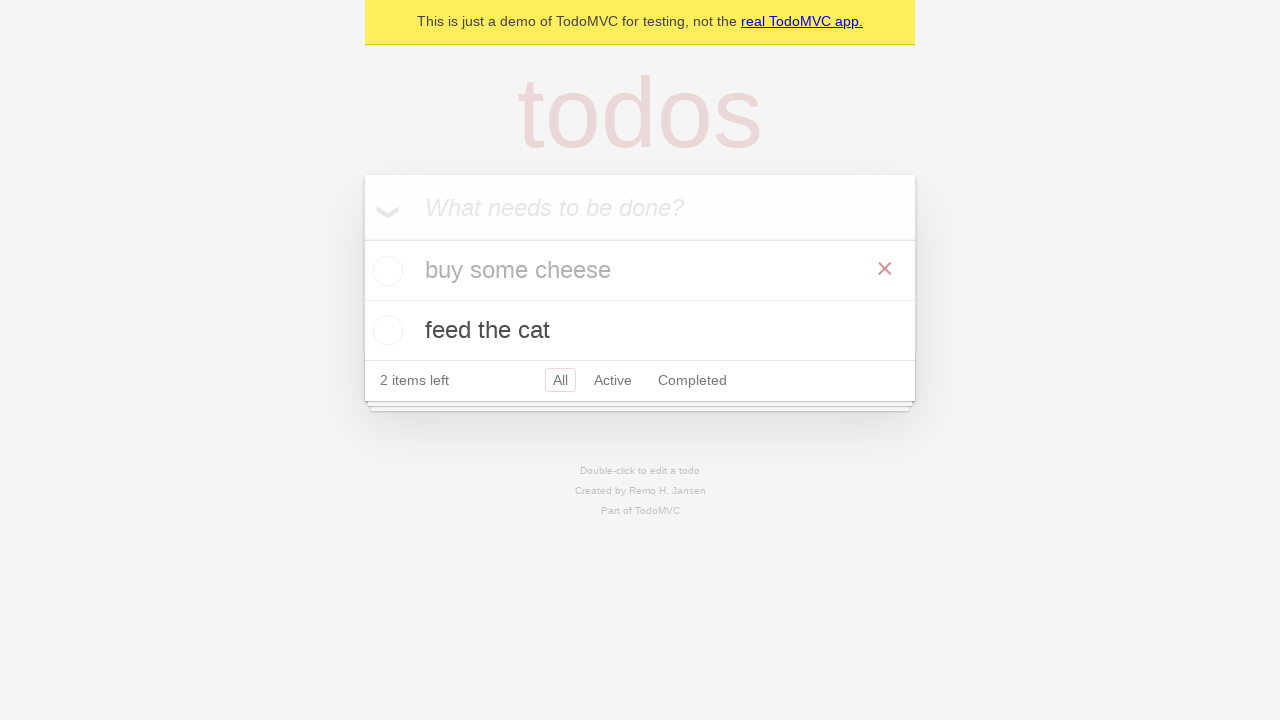

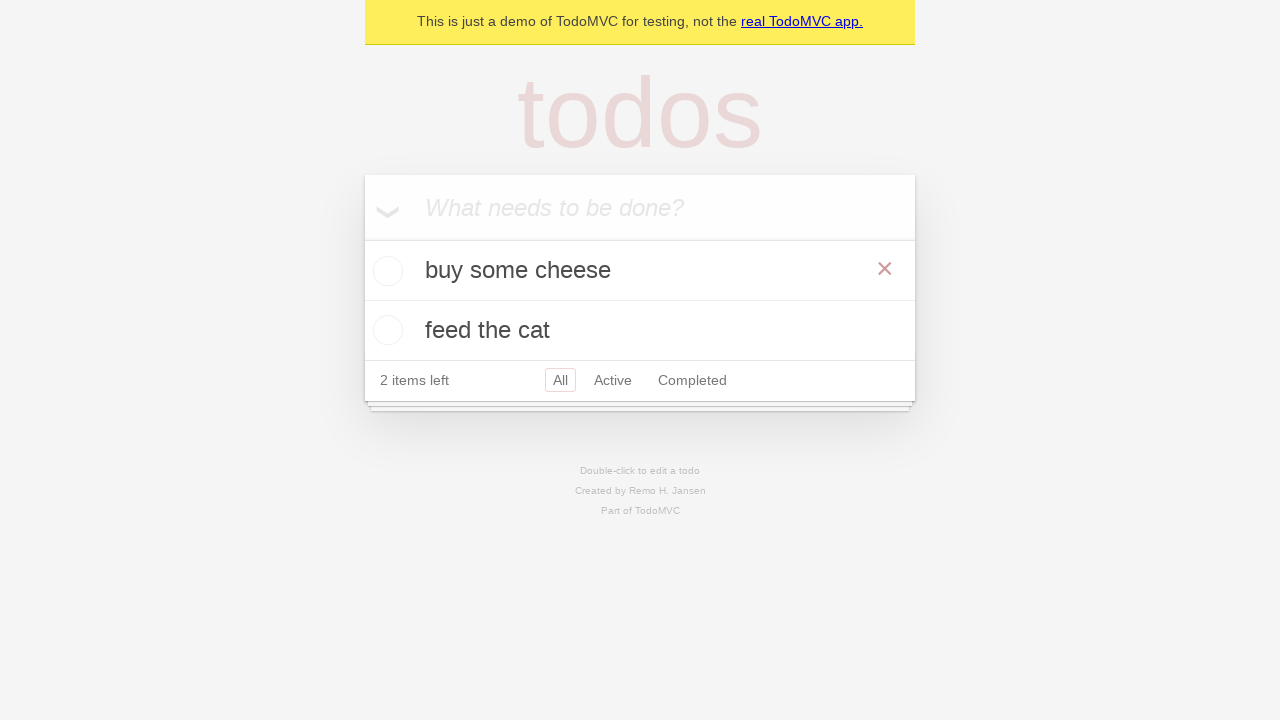